Tests the default color of the "click here" restart link after closing the modal ad on the entry_ad page.

Starting URL: http://the-internet.herokuapp.com/entry_ad

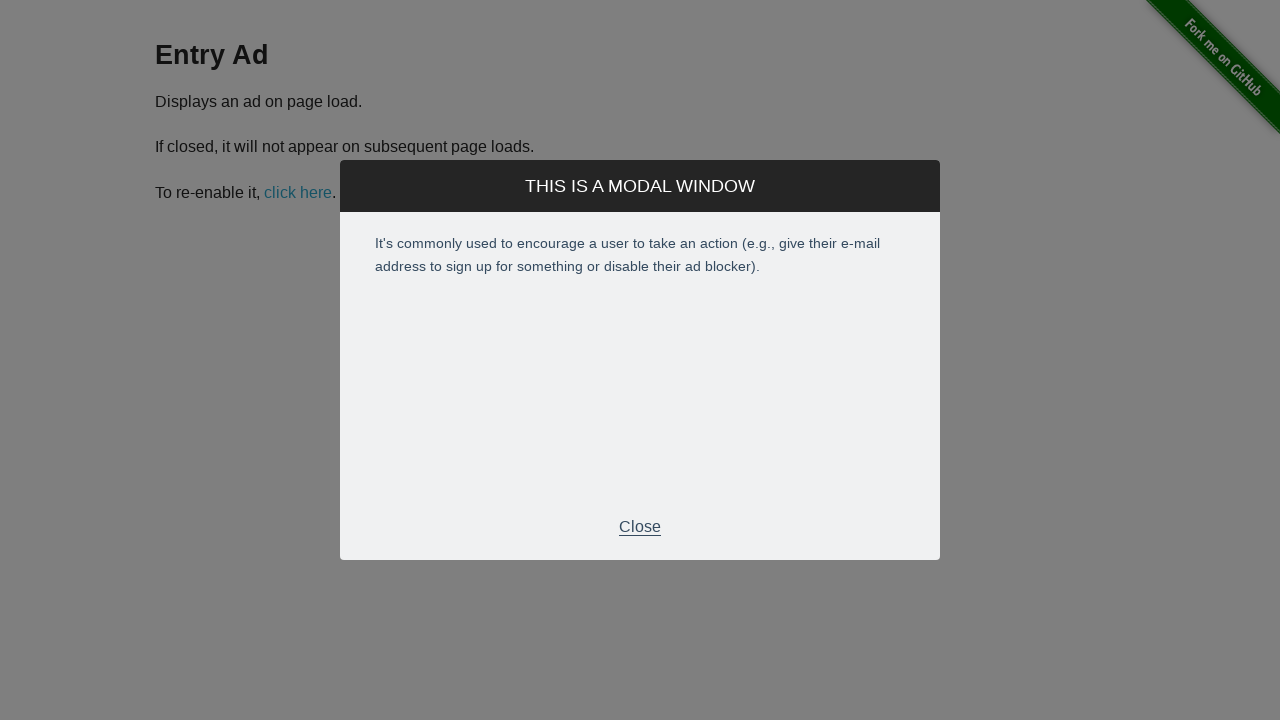

Modal ad appeared and became visible
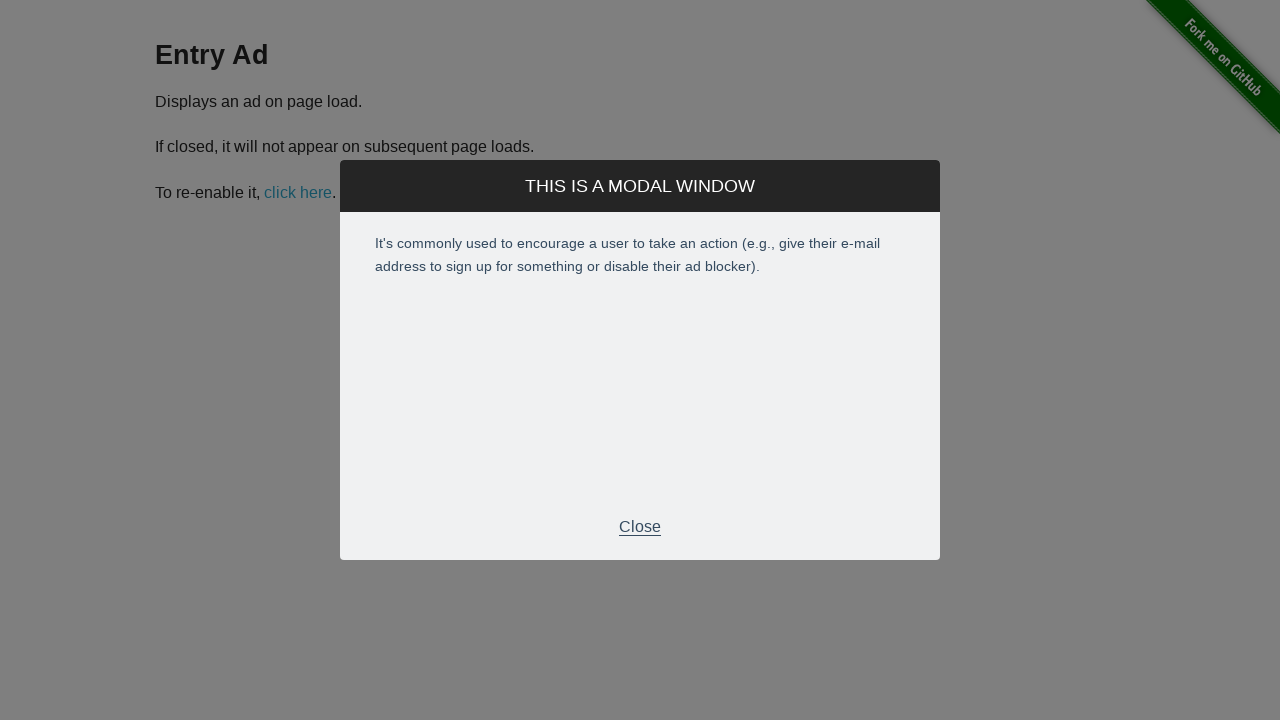

Clicked the close button to dismiss the modal ad at (640, 527) on xpath=//*[@id='modal']/div[2]/div[3]/p
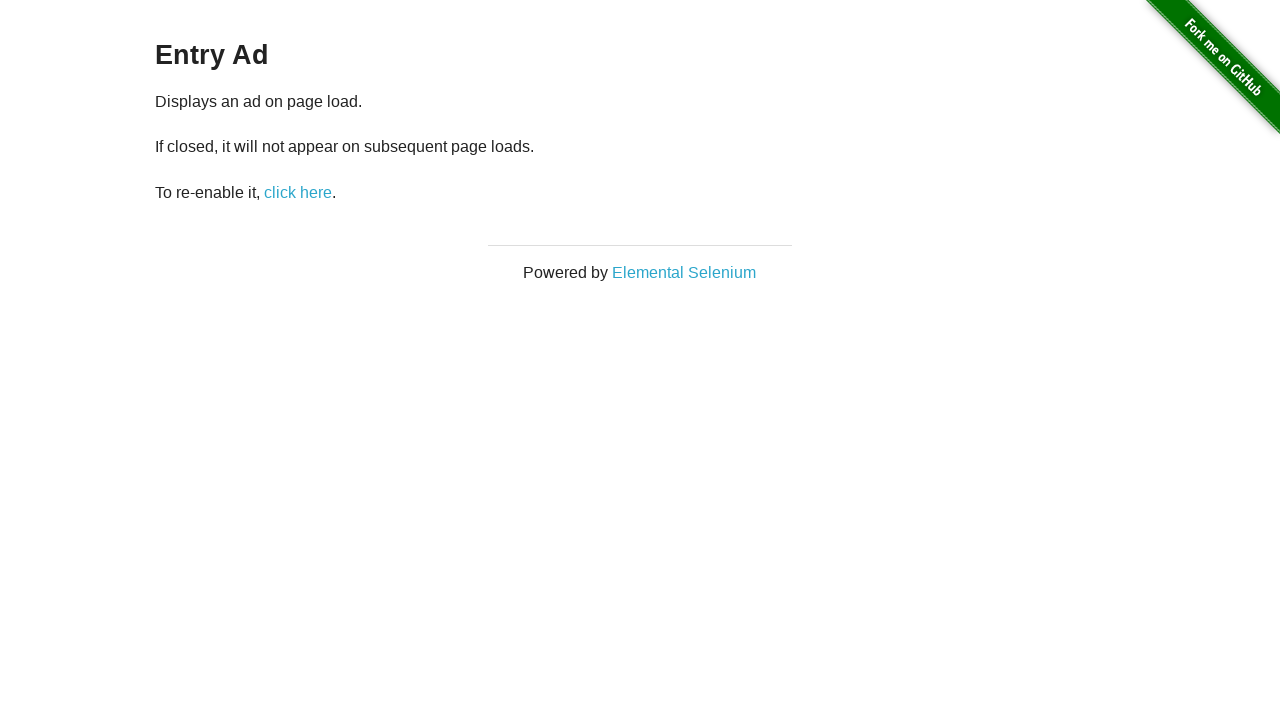

Modal closed and 'click here' restart link became visible
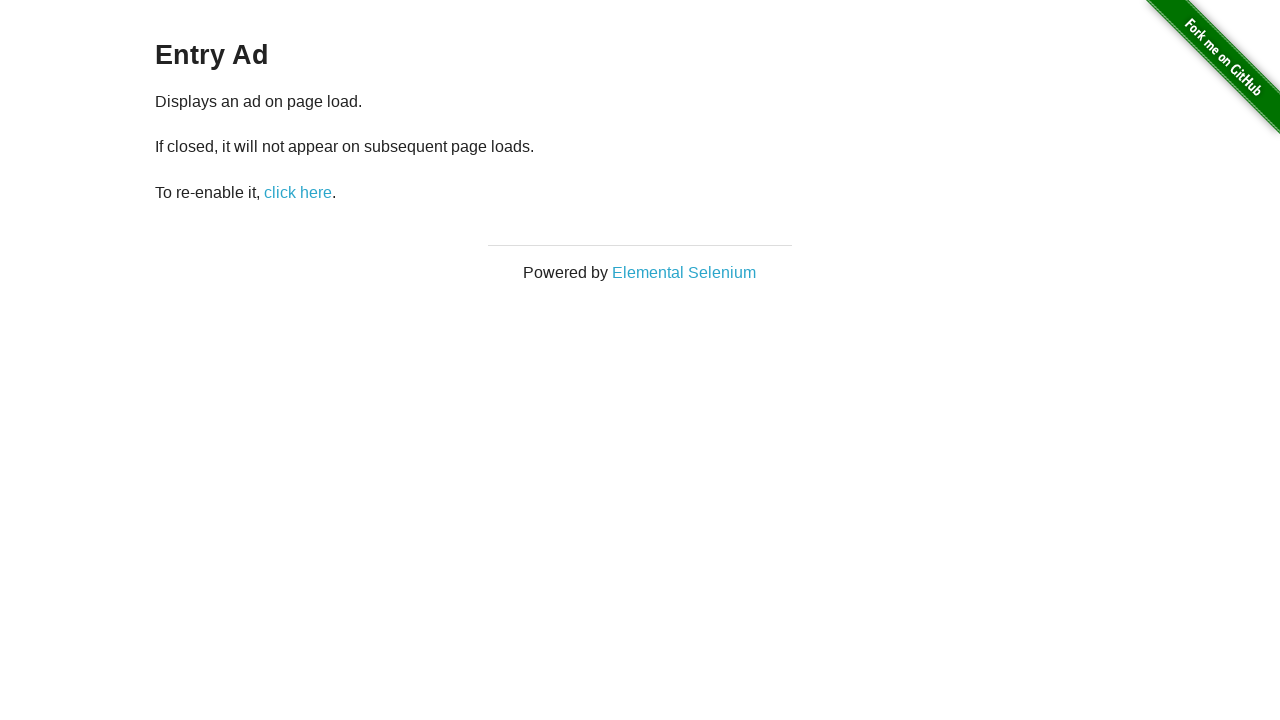

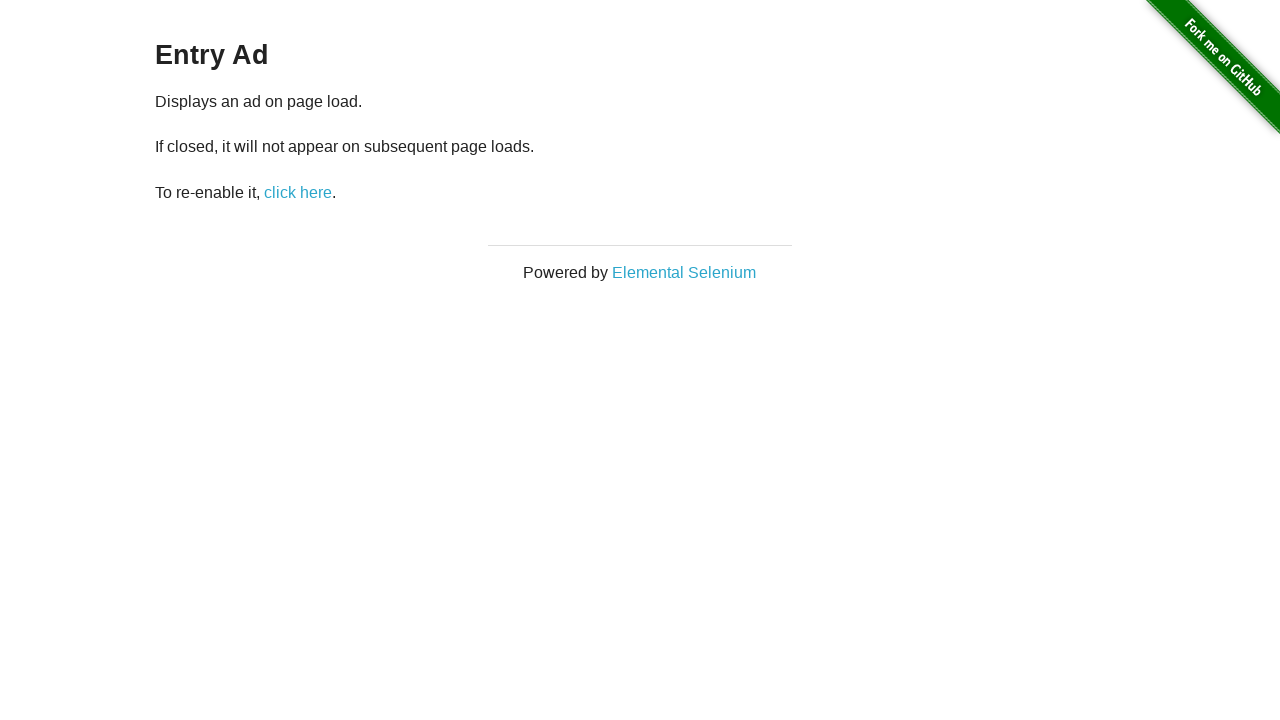